Tests explicit wait functionality by clicking a button that starts a timer and waiting for an element to become visible

Starting URL: http://seleniumpractise.blogspot.com/2016/08/how-to-use-explicit-wait-in-selenium.html

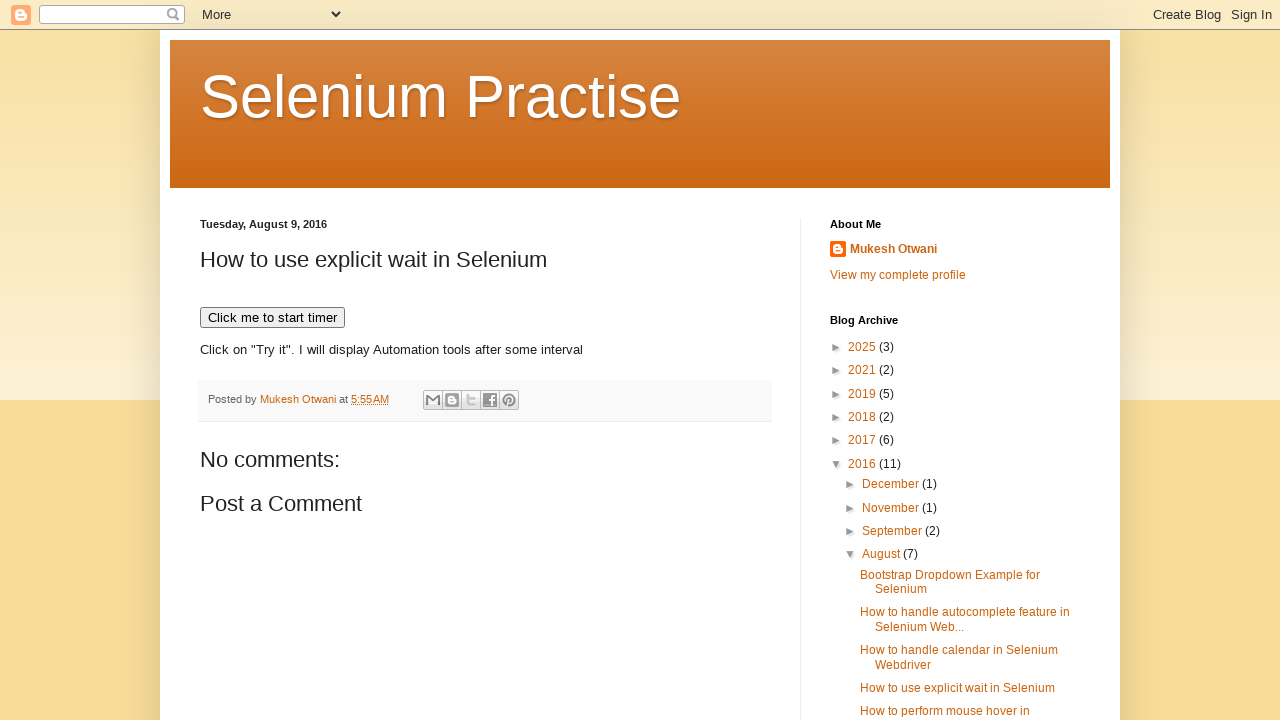

Navigated to explicit wait test page
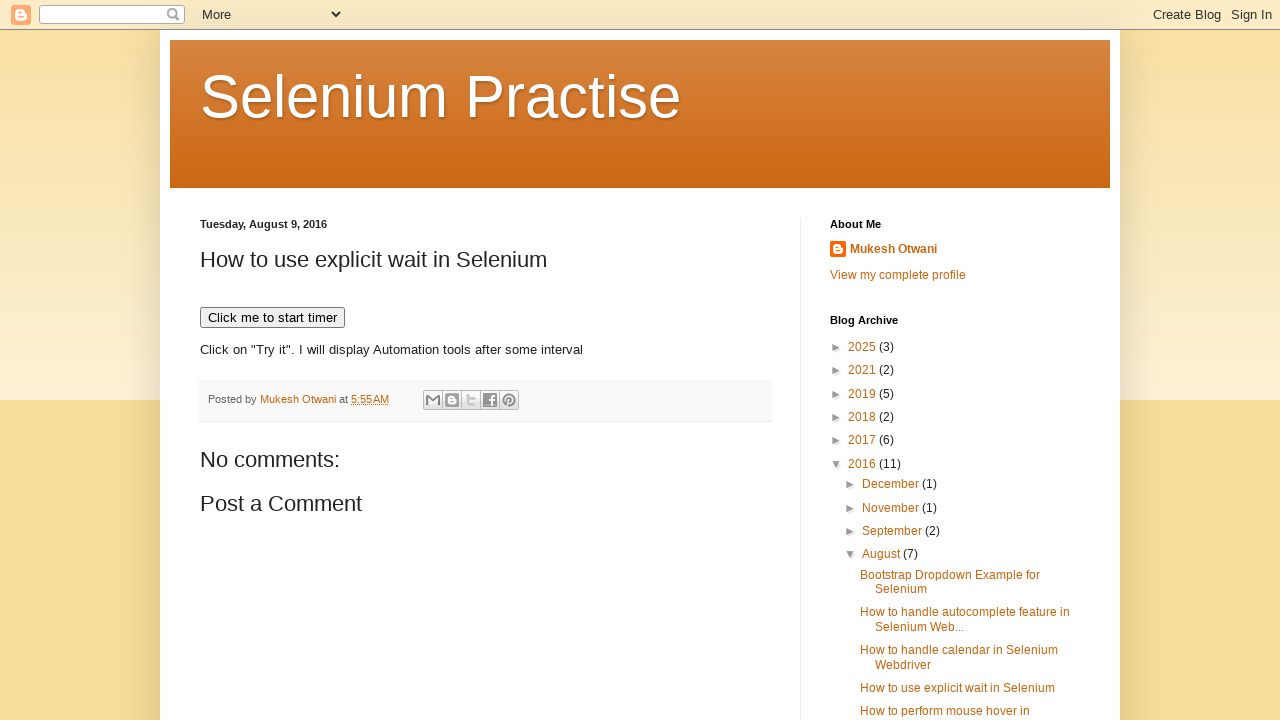

Clicked button to start timer at (272, 318) on xpath=//button[text()='Click me to start timer']
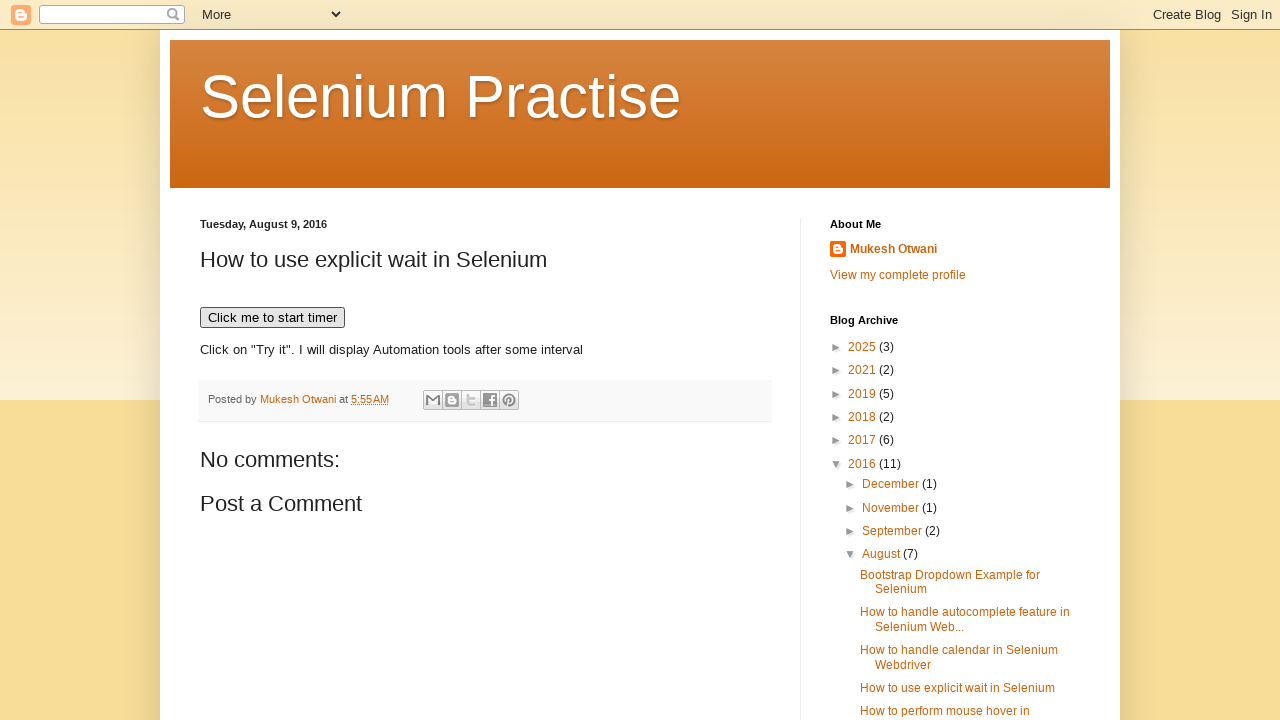

WebDriver text became visible after explicit wait
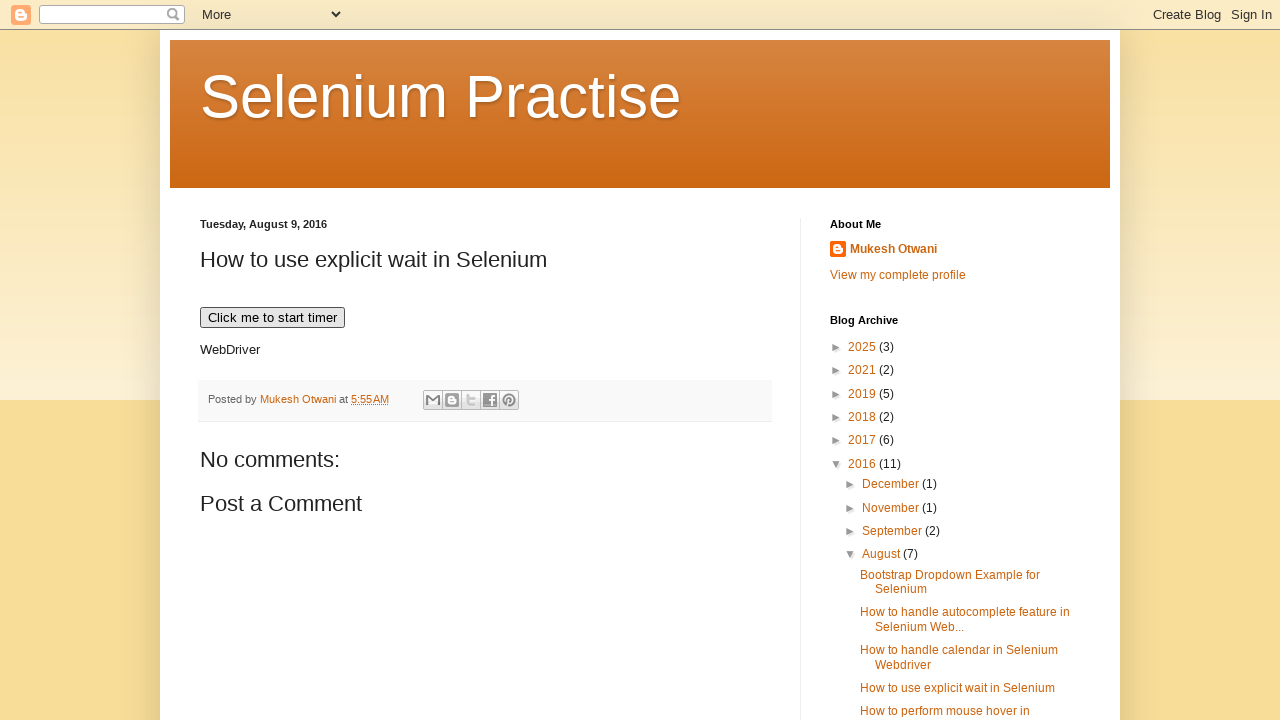

Checked if WebDriver element is visible
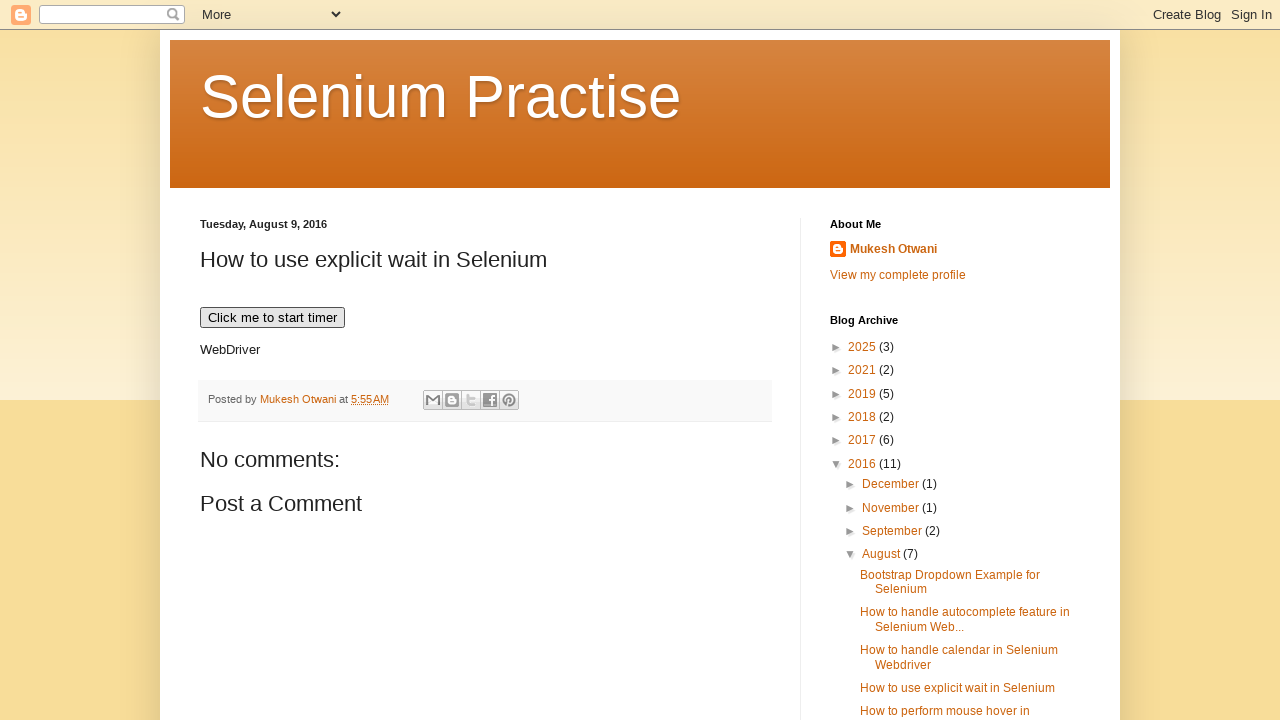

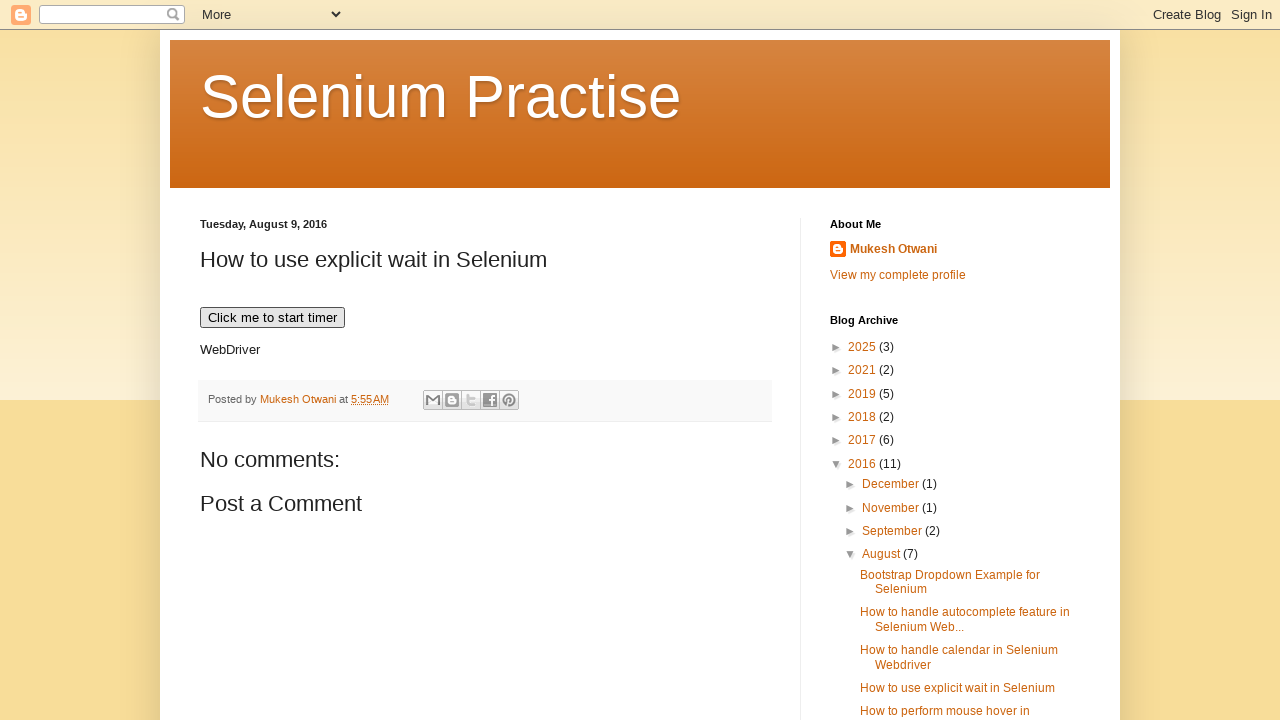